Tests various JavaScript alert interactions including accepting, dismissing, and entering text into prompt alerts

Starting URL: https://demo.automationtesting.in/Alerts.html

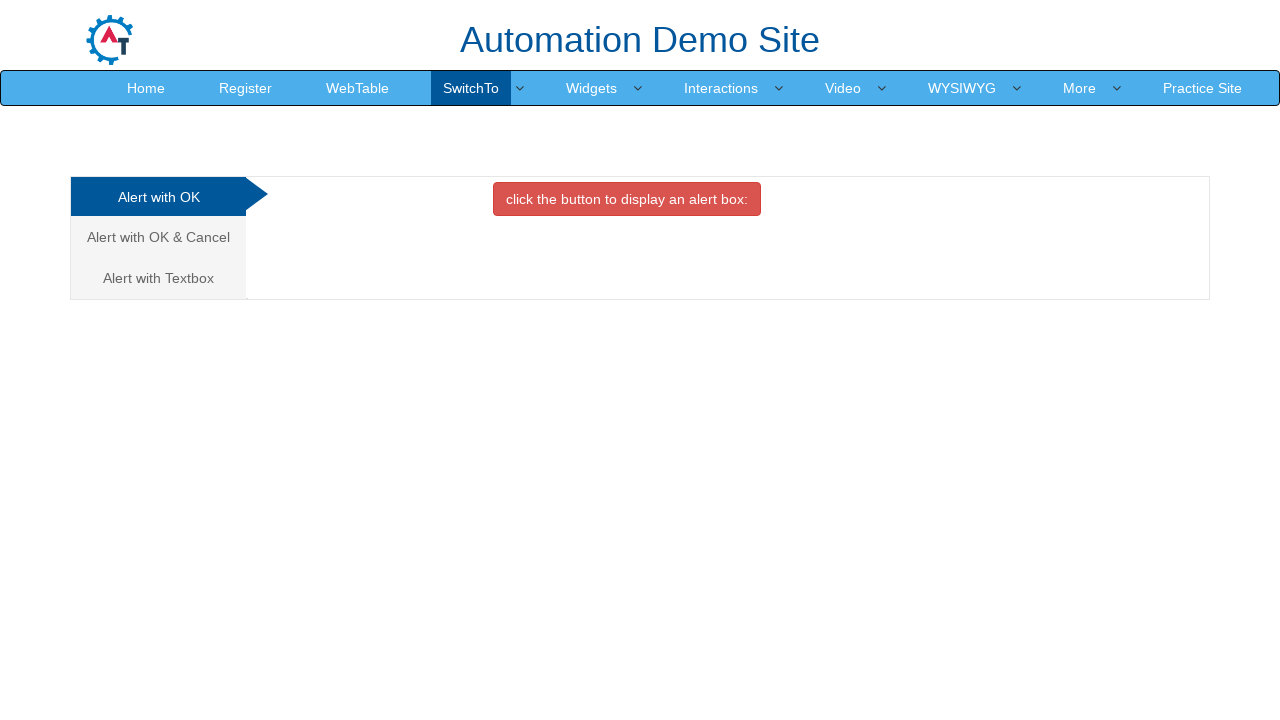

Clicked button to trigger simple alert at (627, 199) on .btn.btn-danger
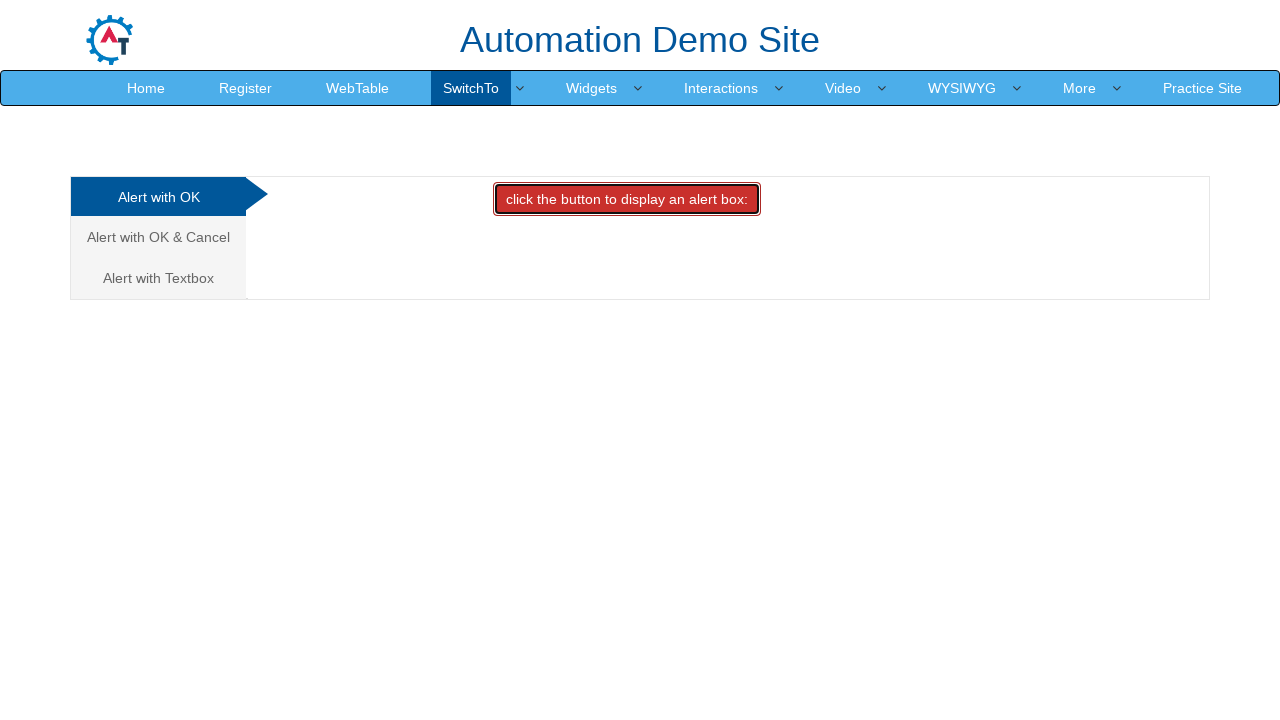

Set up dialog handler to accept alerts
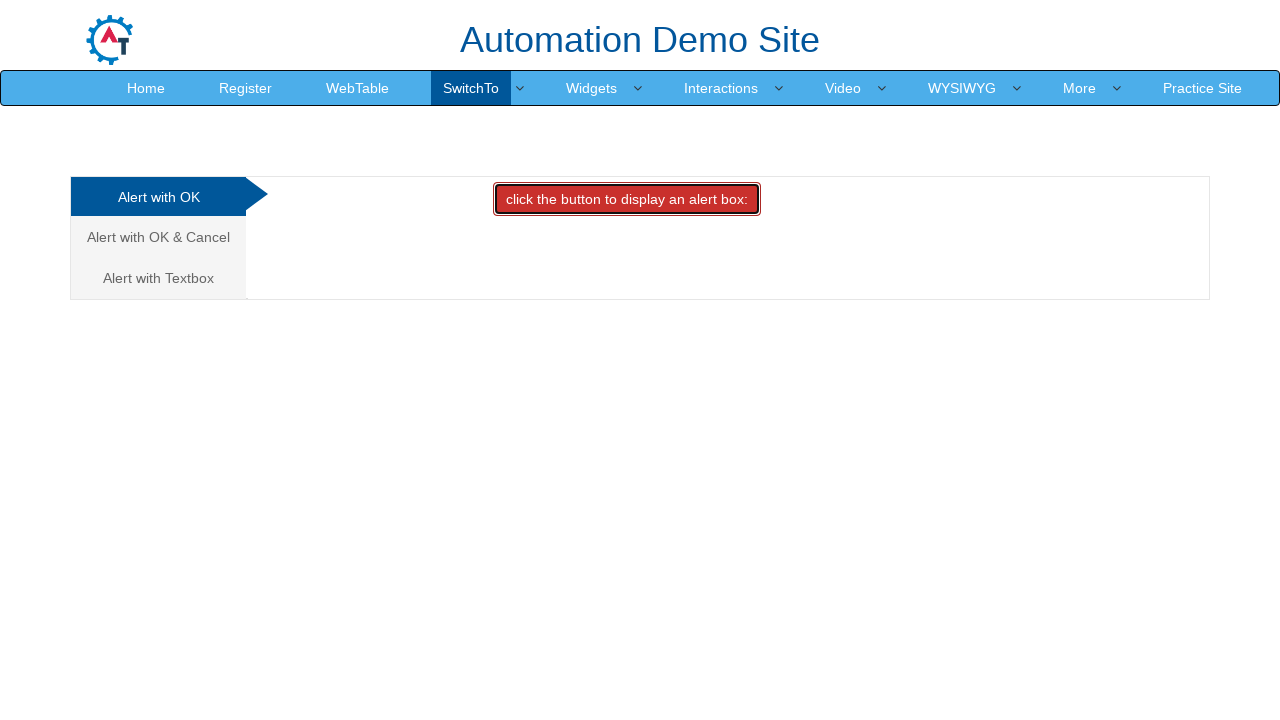

Waited for dialog to be handled
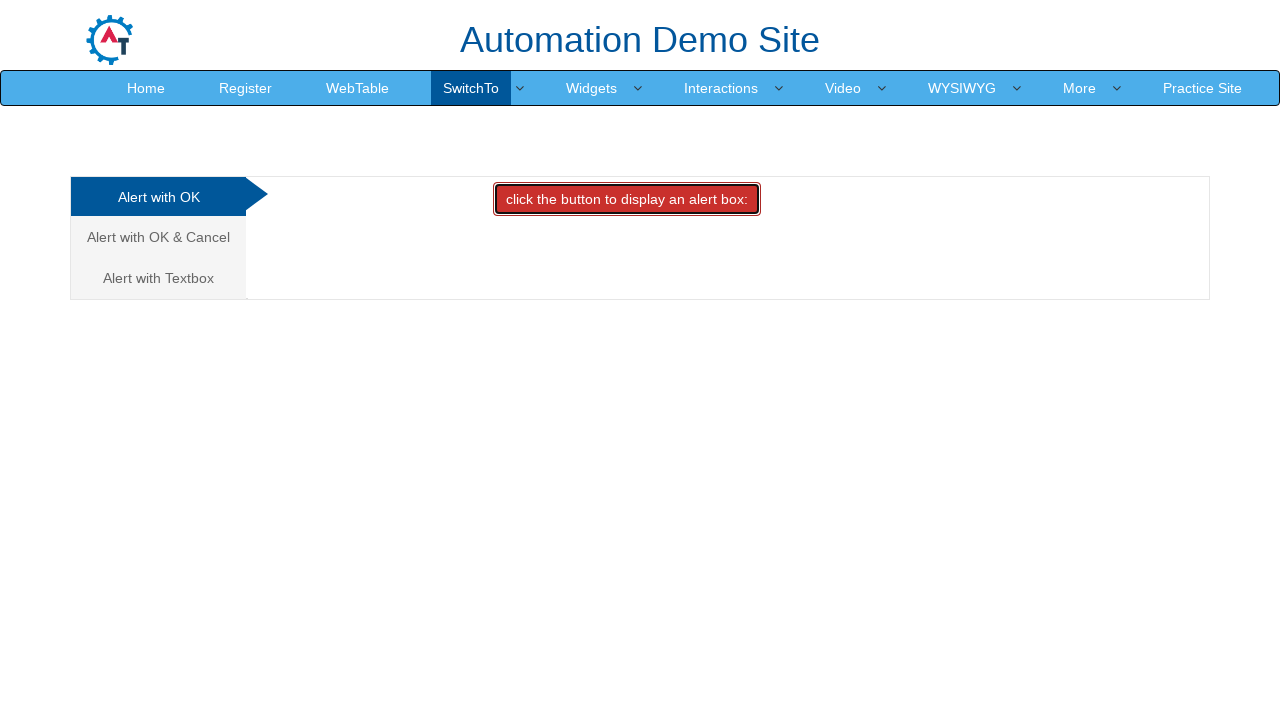

Navigated to Alert with OK & Cancel section at (158, 237) on text='Alert with OK & Cancel'
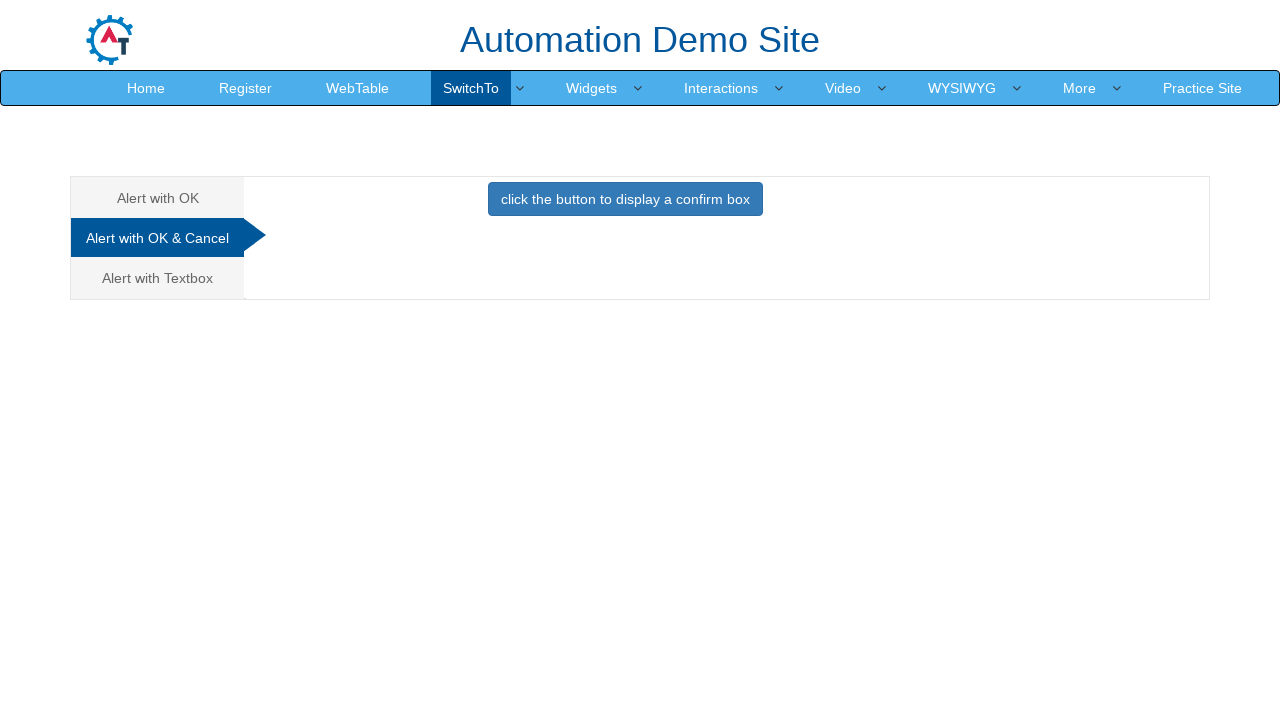

Clicked button to trigger confirm alert at (625, 199) on .btn.btn-primary
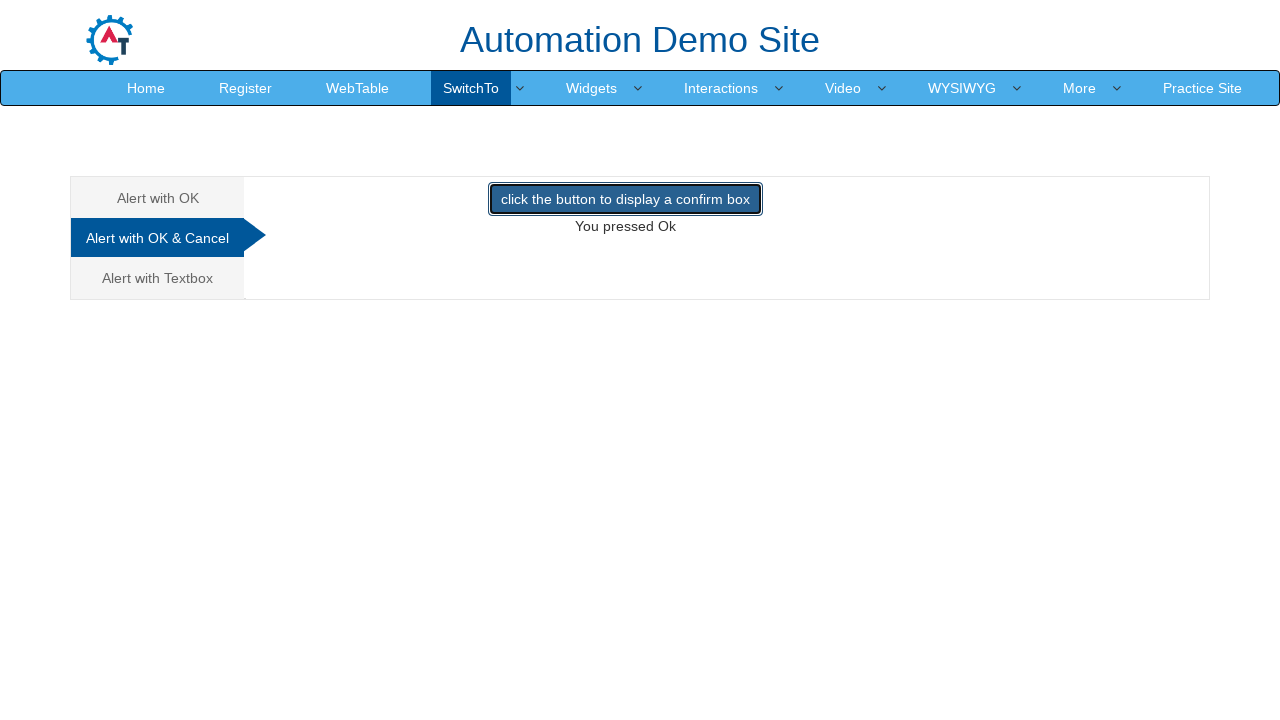

Waited for confirm alert to be accepted
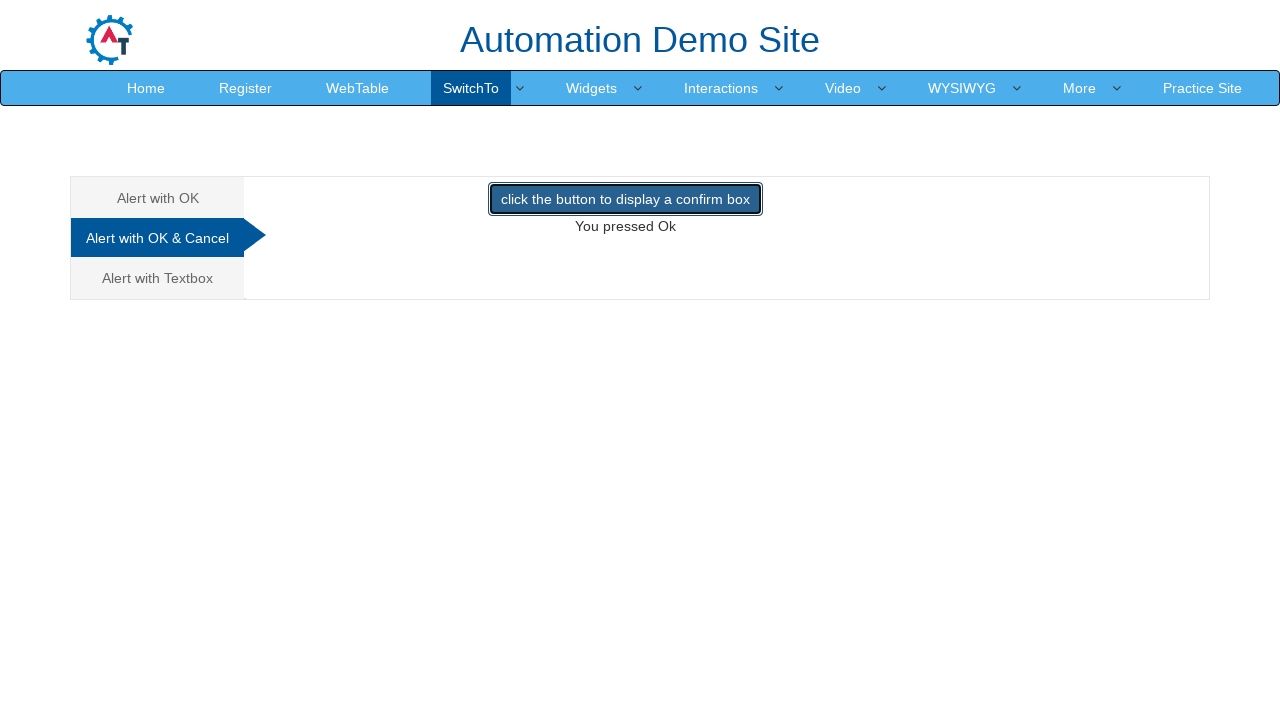

Set up dialog handler to dismiss next alert
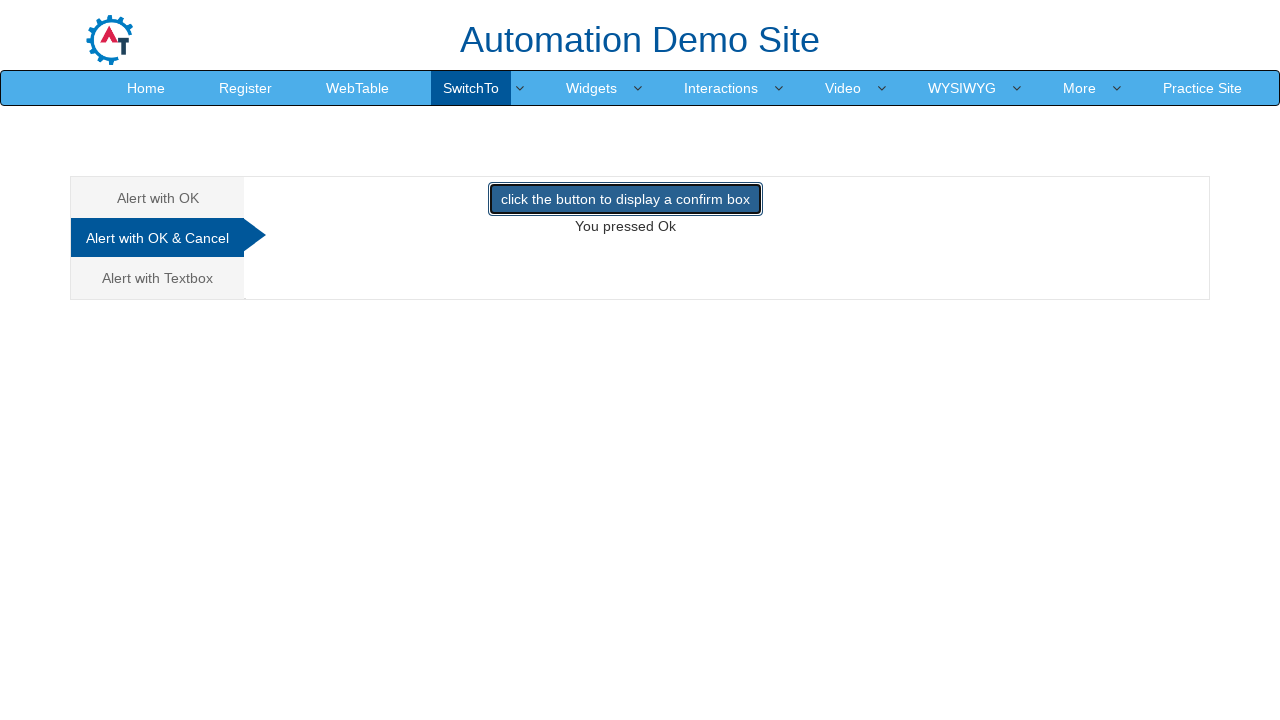

Clicked button to trigger confirm alert again at (625, 199) on .btn.btn-primary
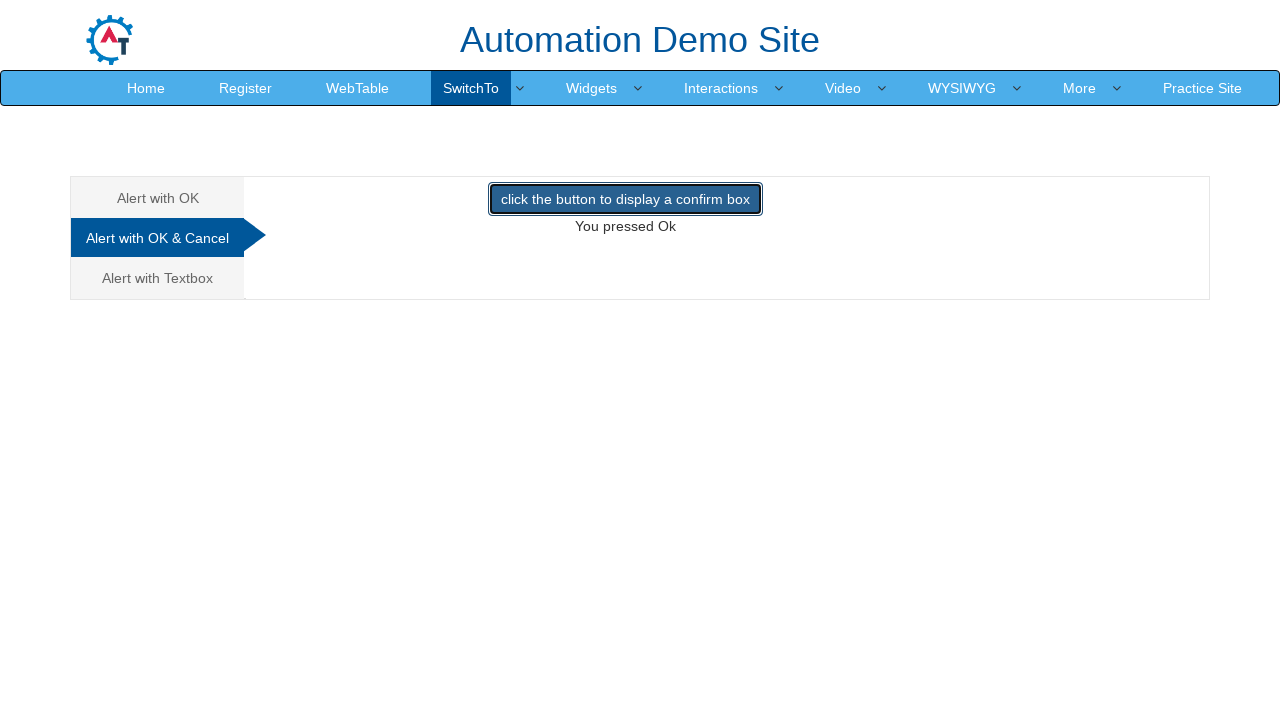

Waited for confirm alert to be dismissed
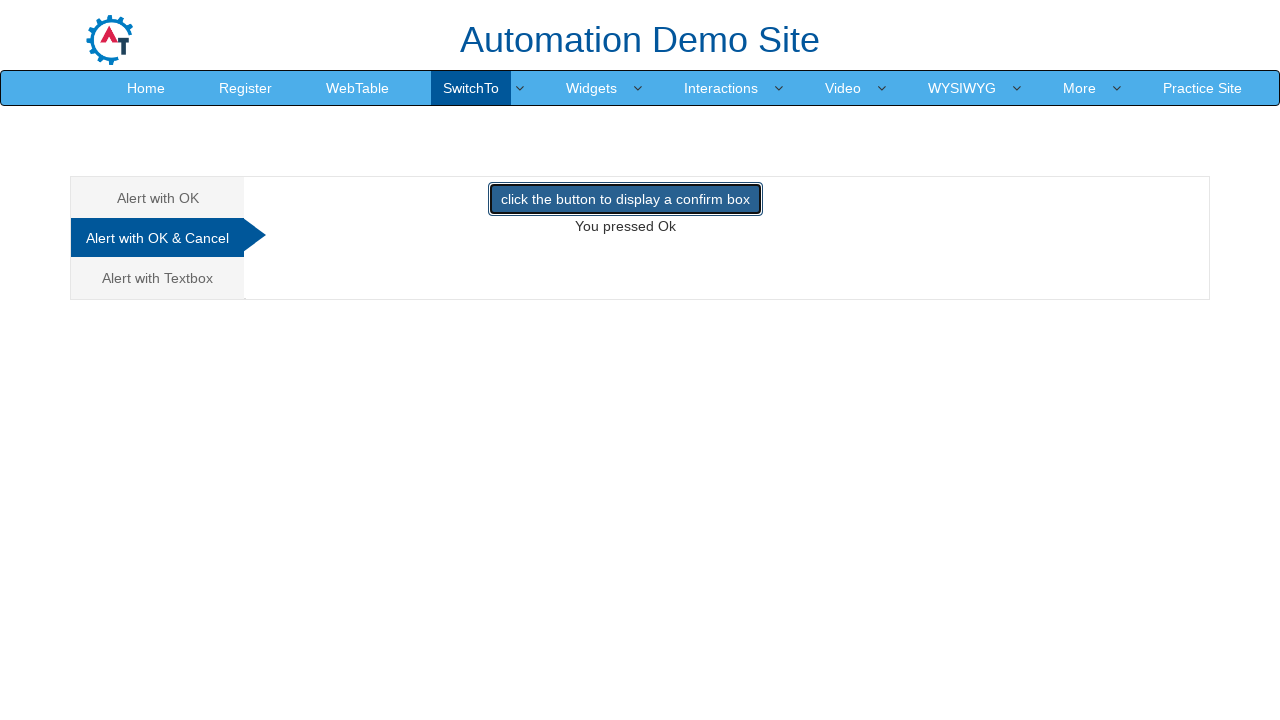

Navigated to Alert with Textbox section at (158, 278) on text='Alert with Textbox'
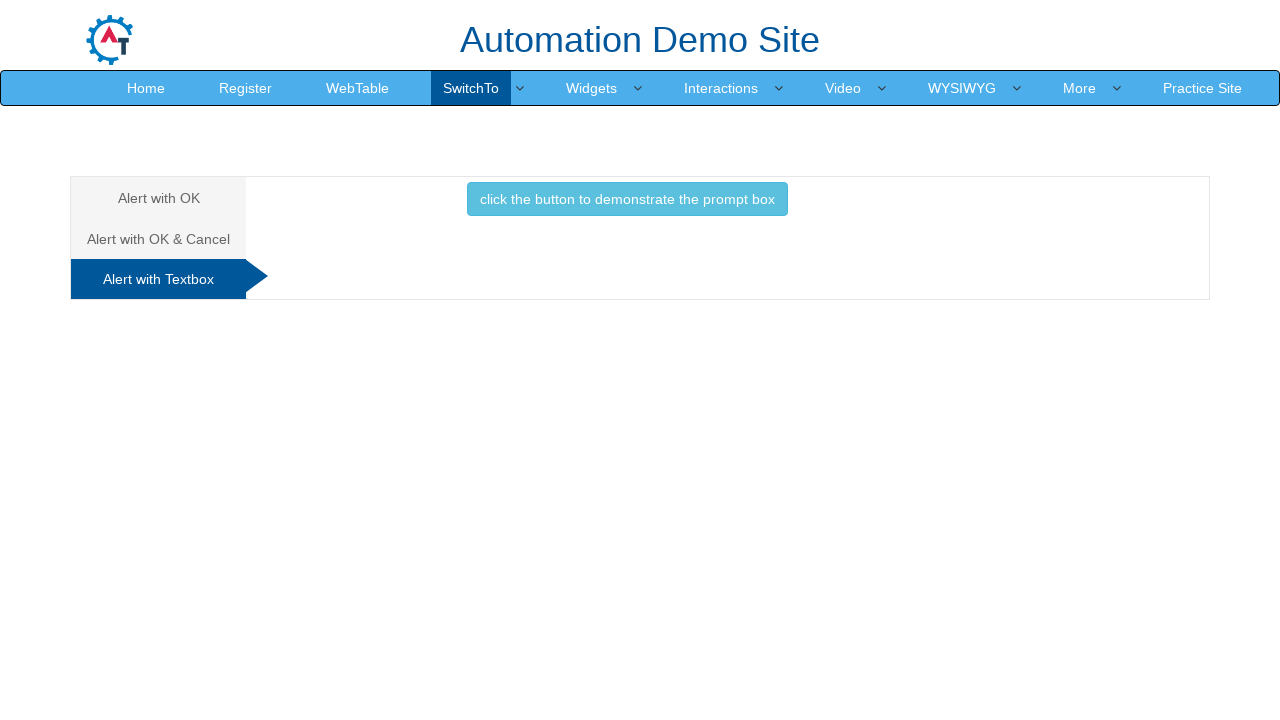

Clicked button to trigger prompt alert at (627, 199) on .btn.btn-info
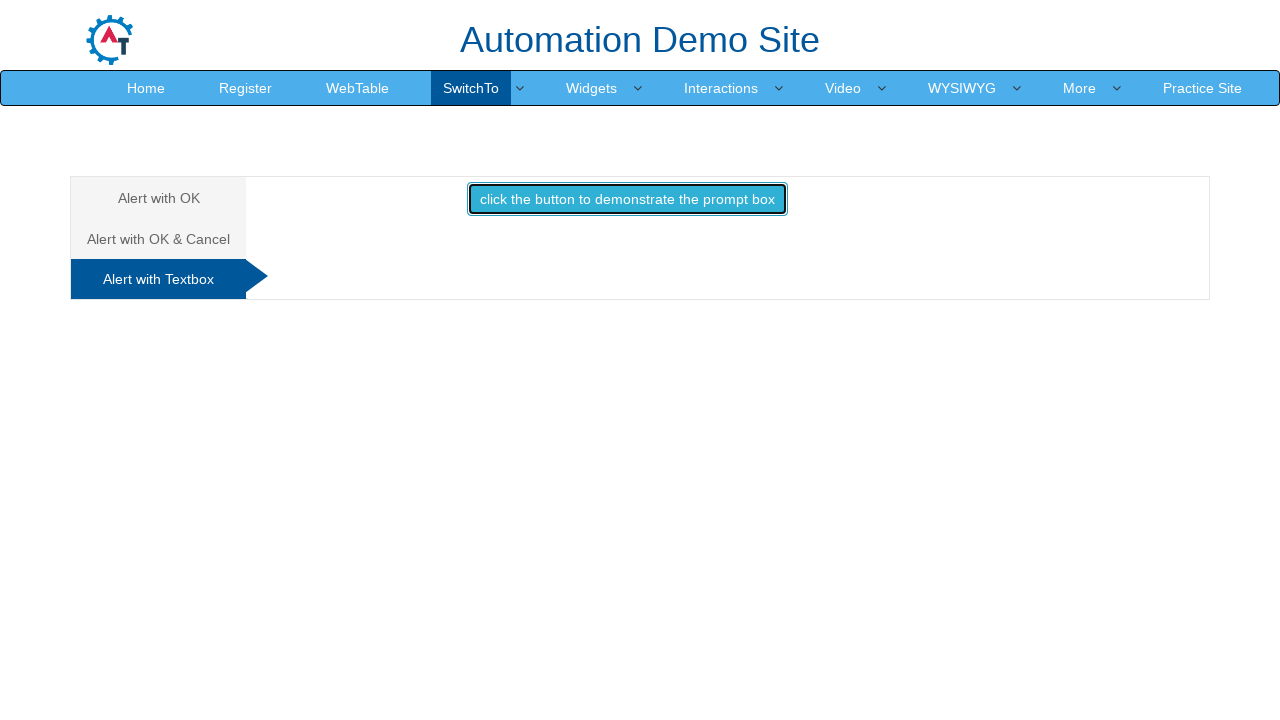

Set up dialog handler to enter 'Rashmi' and accept prompt
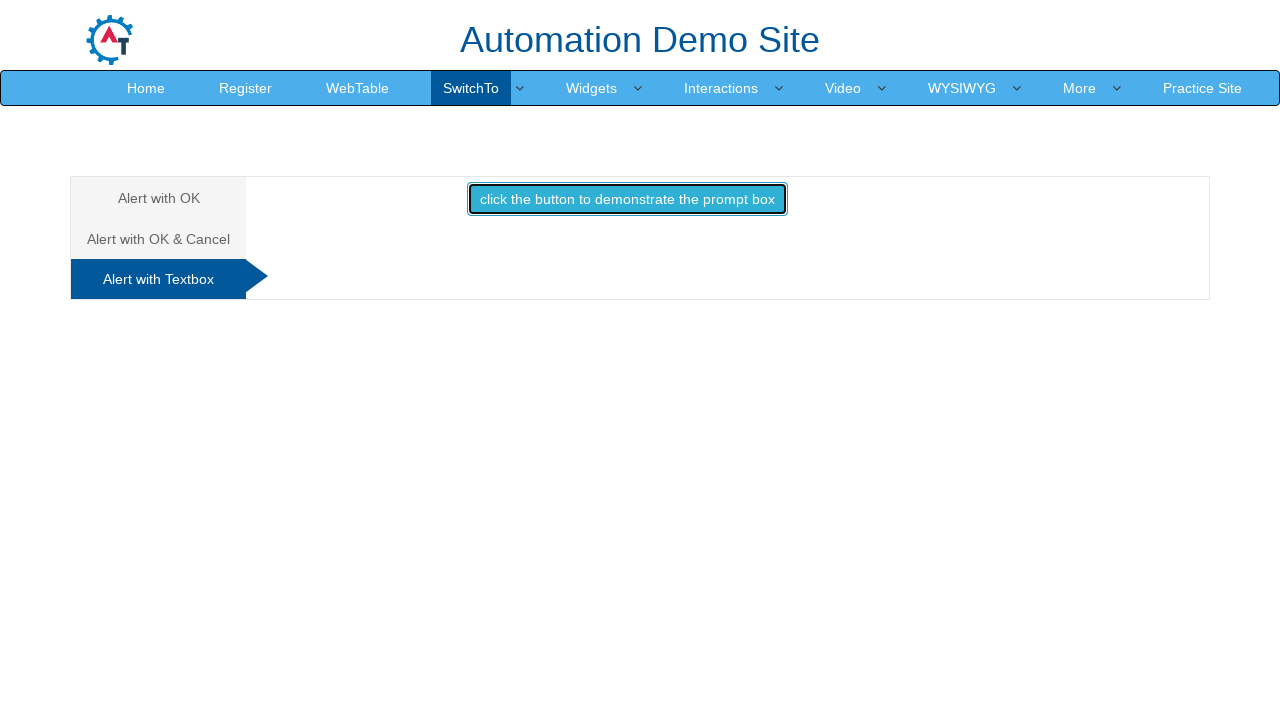

Waited for prompt alert to be accepted with text
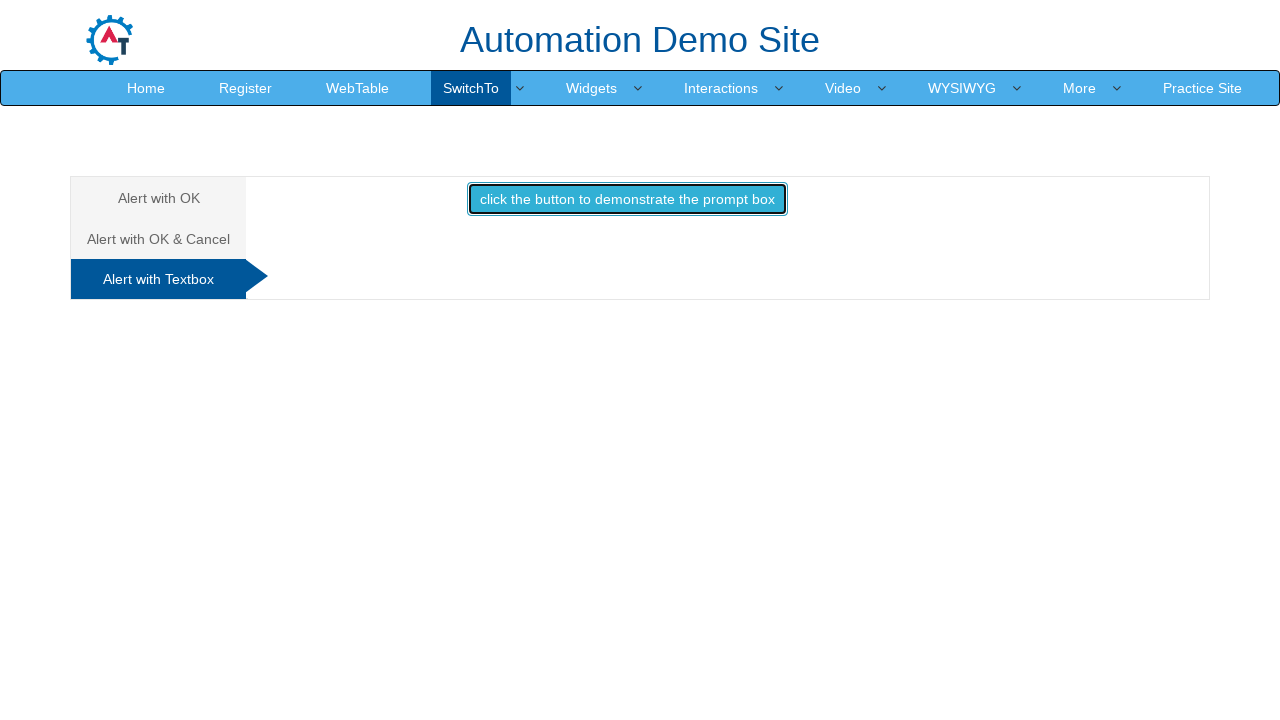

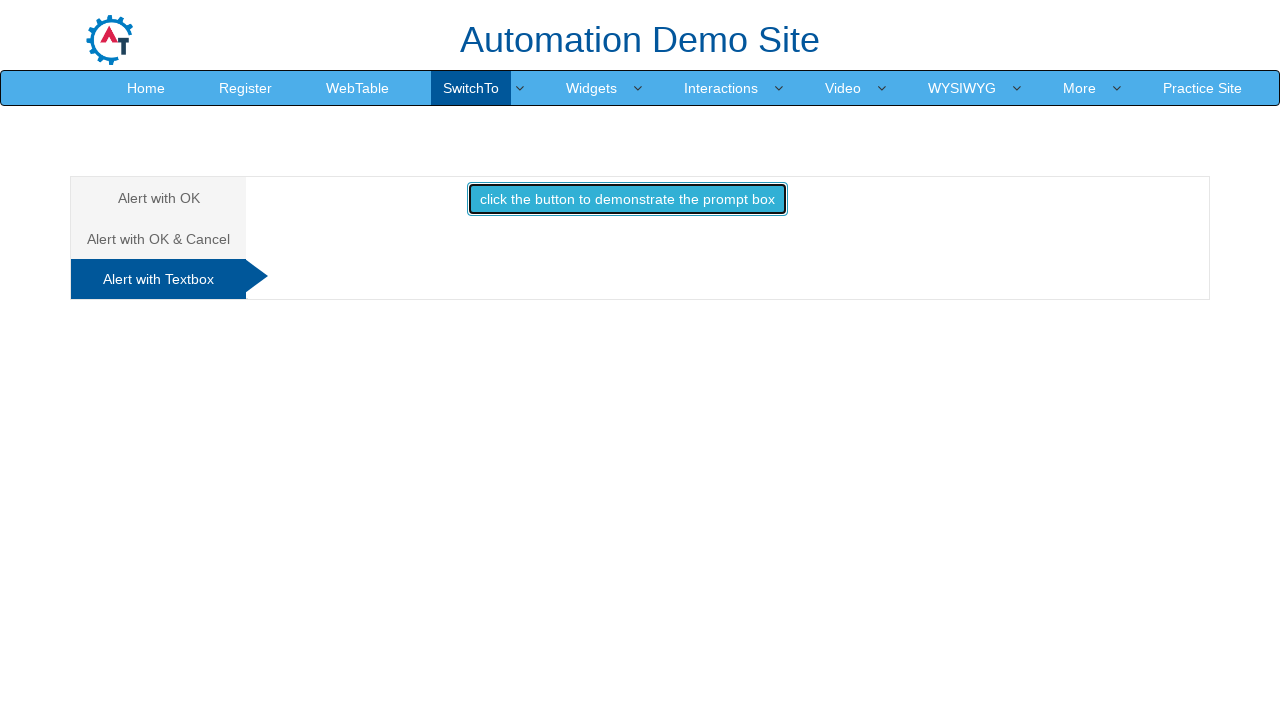